Tests alert handling functionality by clicking a button to trigger an alert and accepting it

Starting URL: https://demoqa.com/alerts

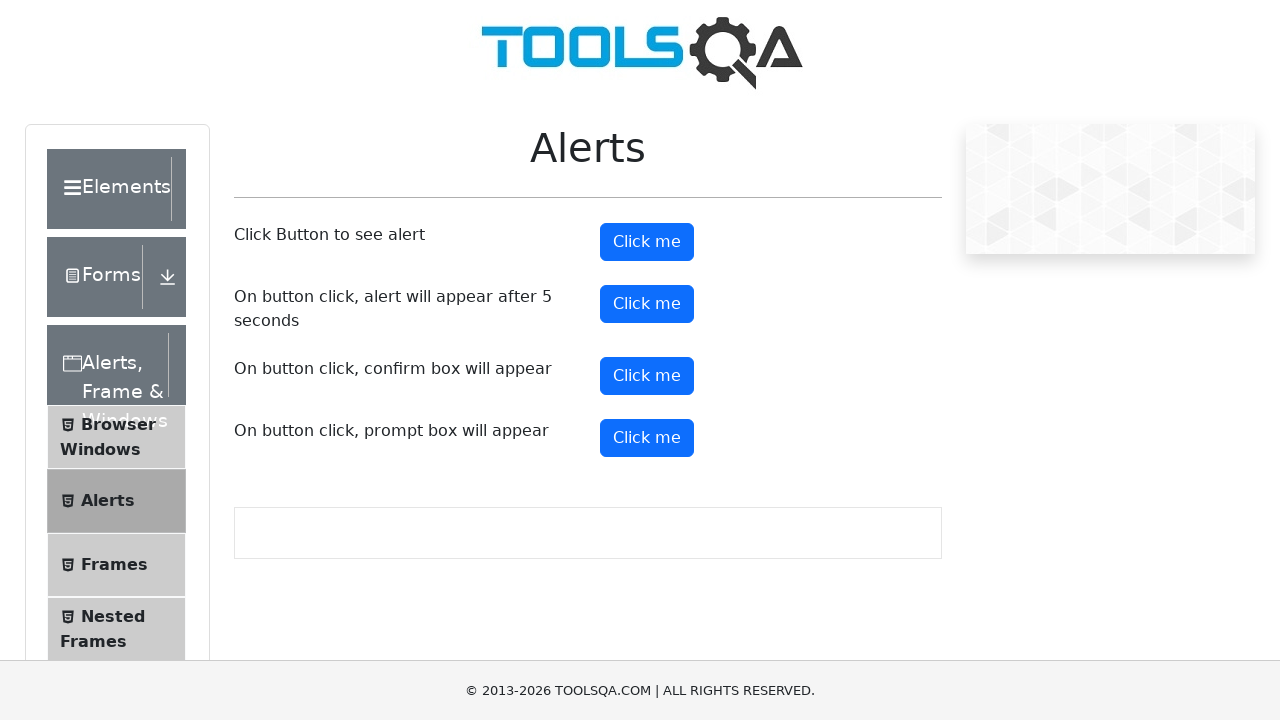

Clicked alert button to trigger alert dialog at (647, 242) on #alertButton
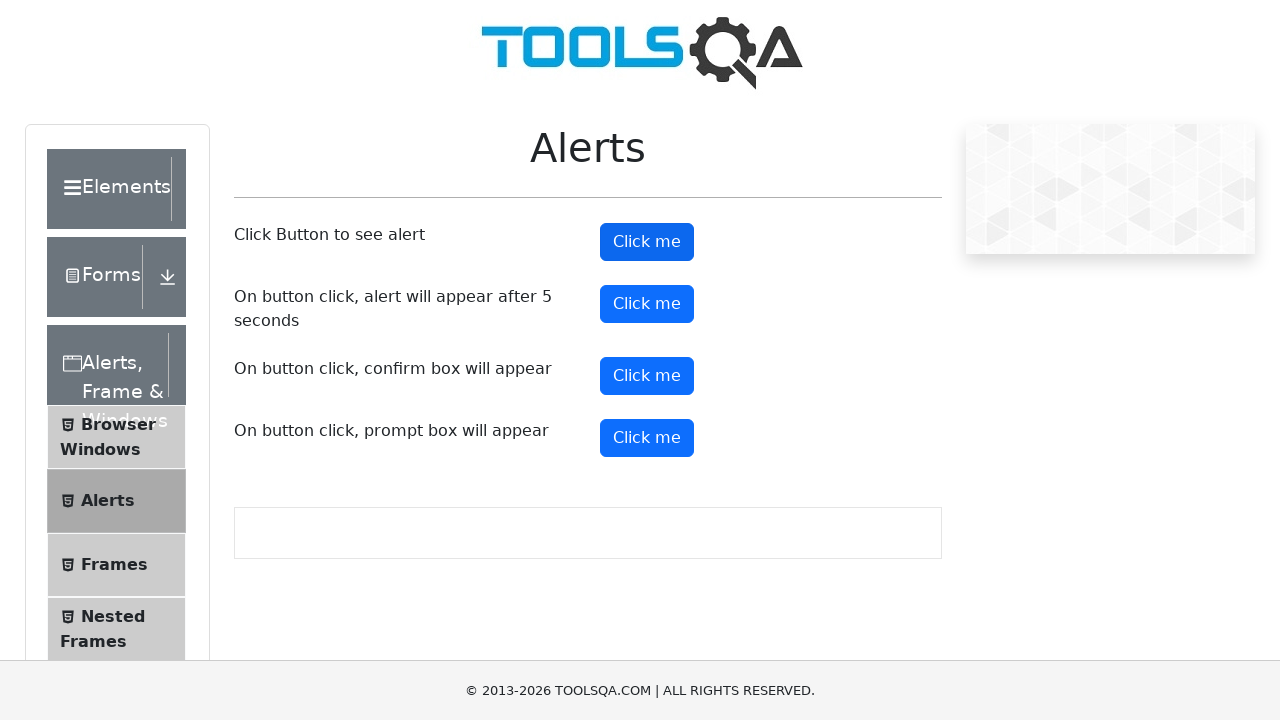

Set up dialog handler to accept alerts
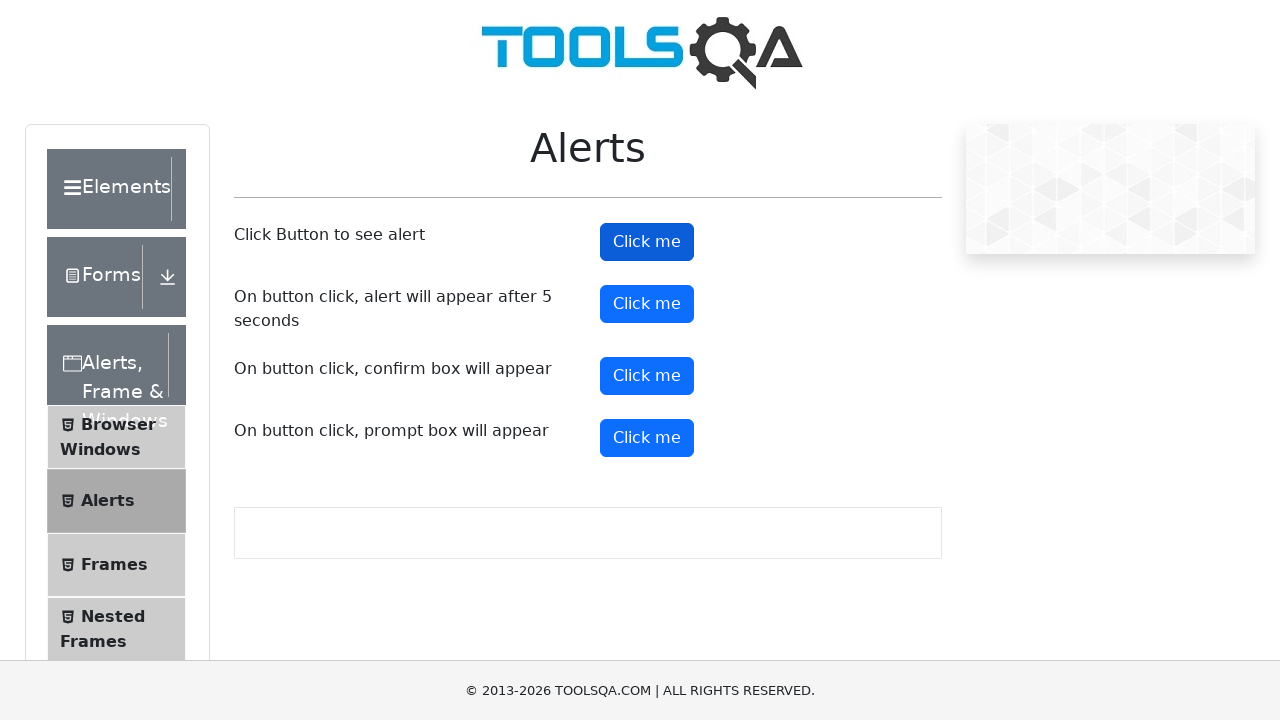

Clicked alert button again with handler ready at (647, 242) on #alertButton
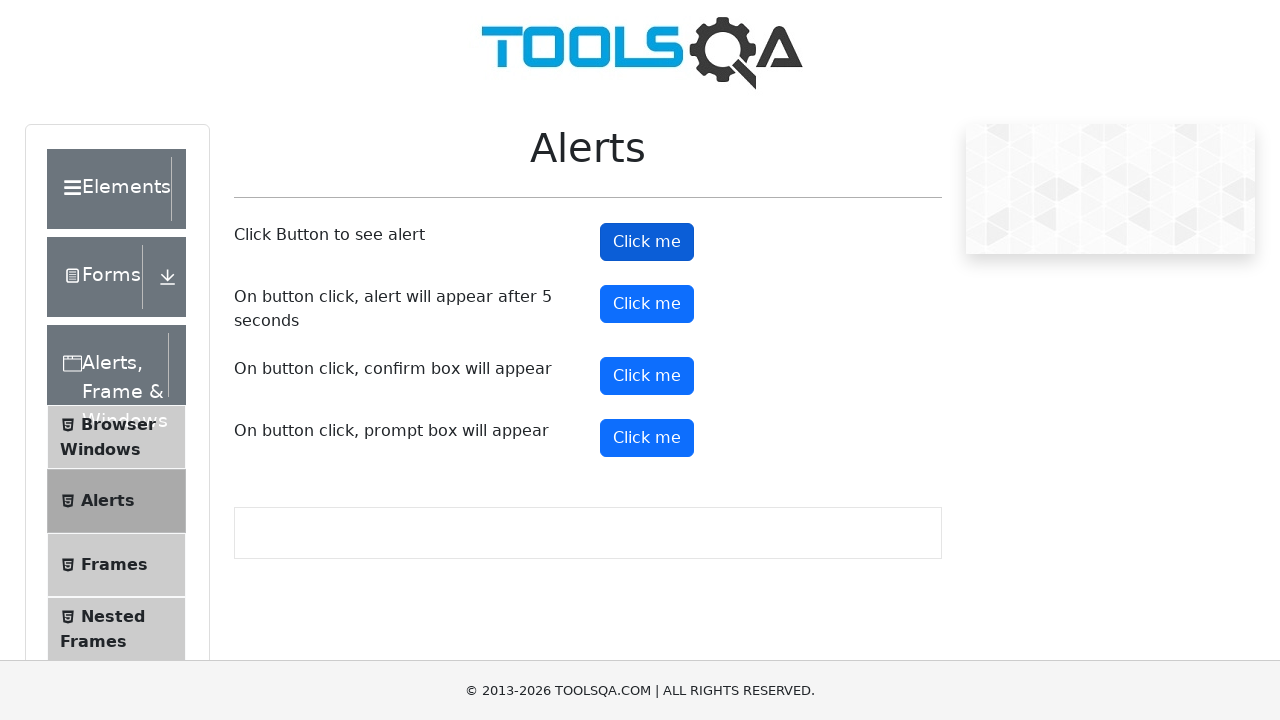

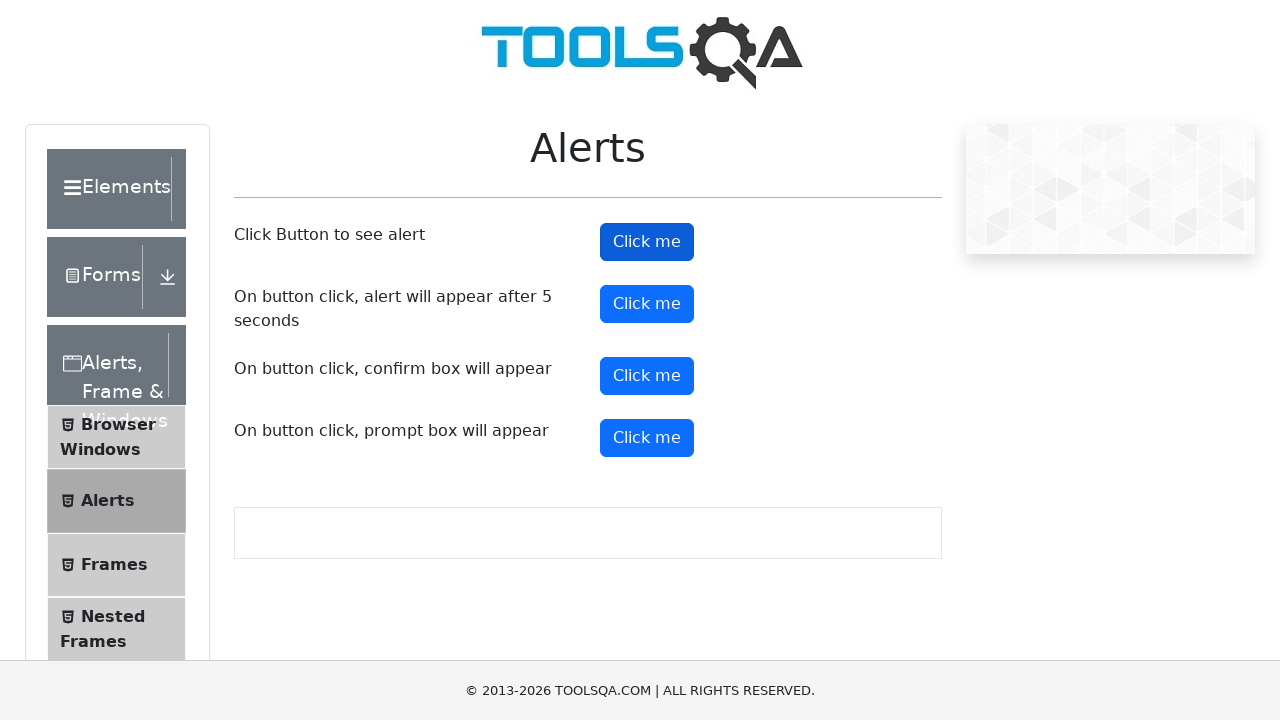